Tests a simple button by verifying it's enabled and clicking it, then checking the result text

Starting URL: https://www.qa-practice.com/elements/button/simple

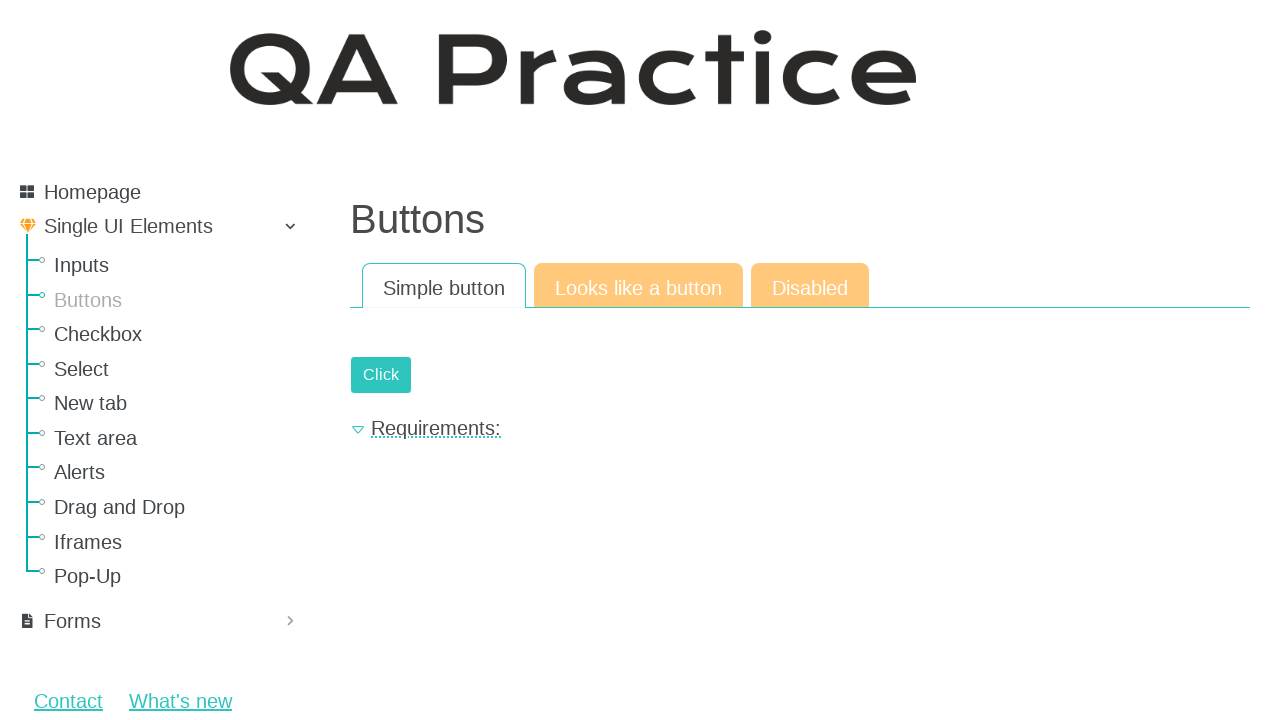

Located the submit button
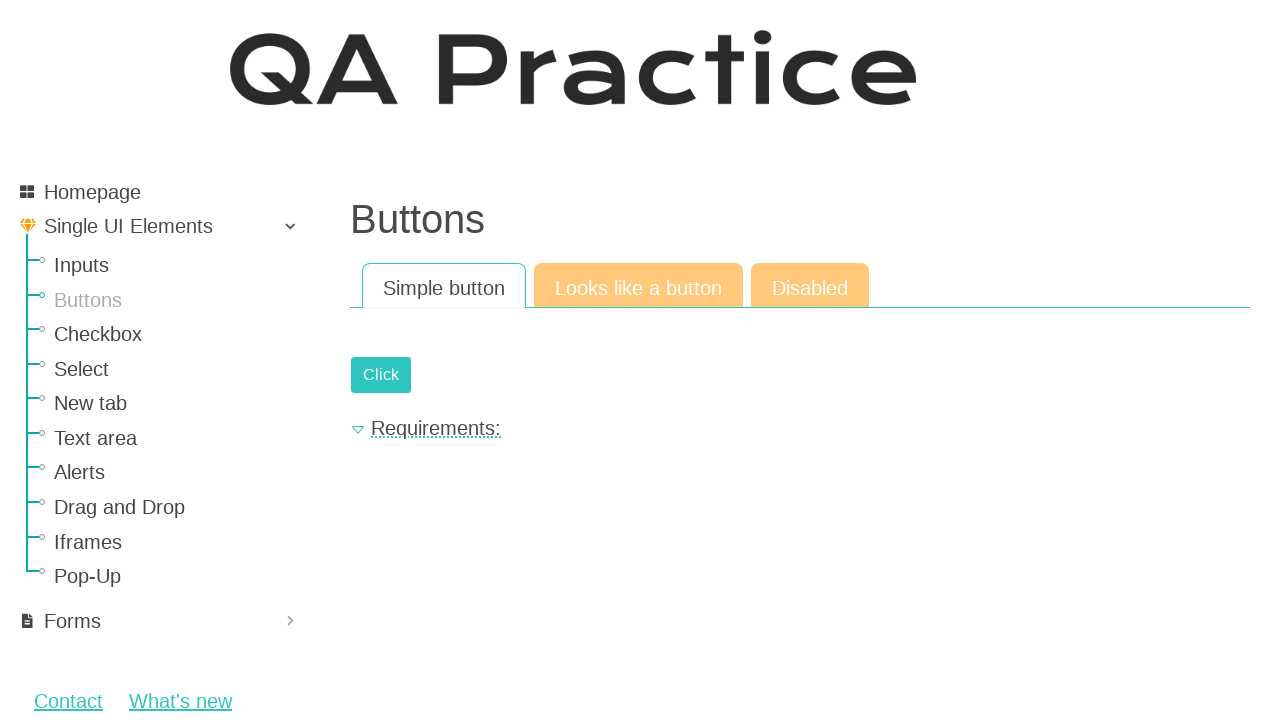

Clicked the submit button at (381, 375) on #submit-id-submit
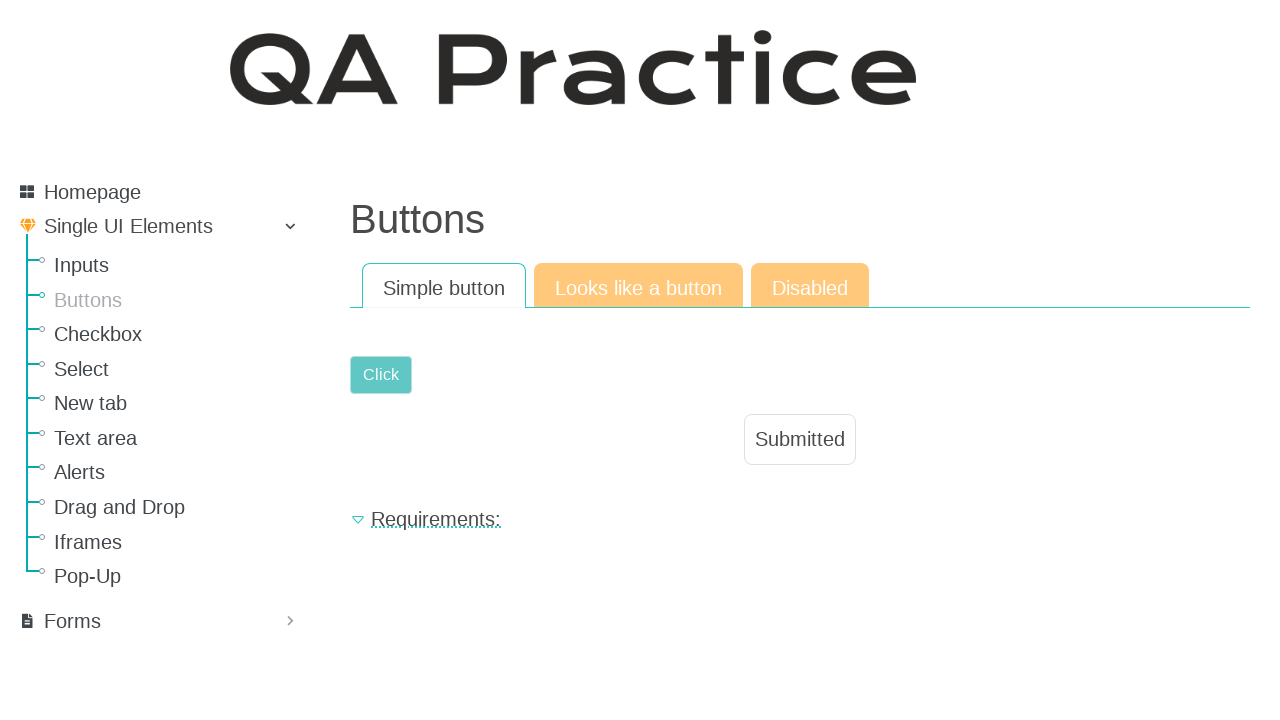

Result text appeared on the page
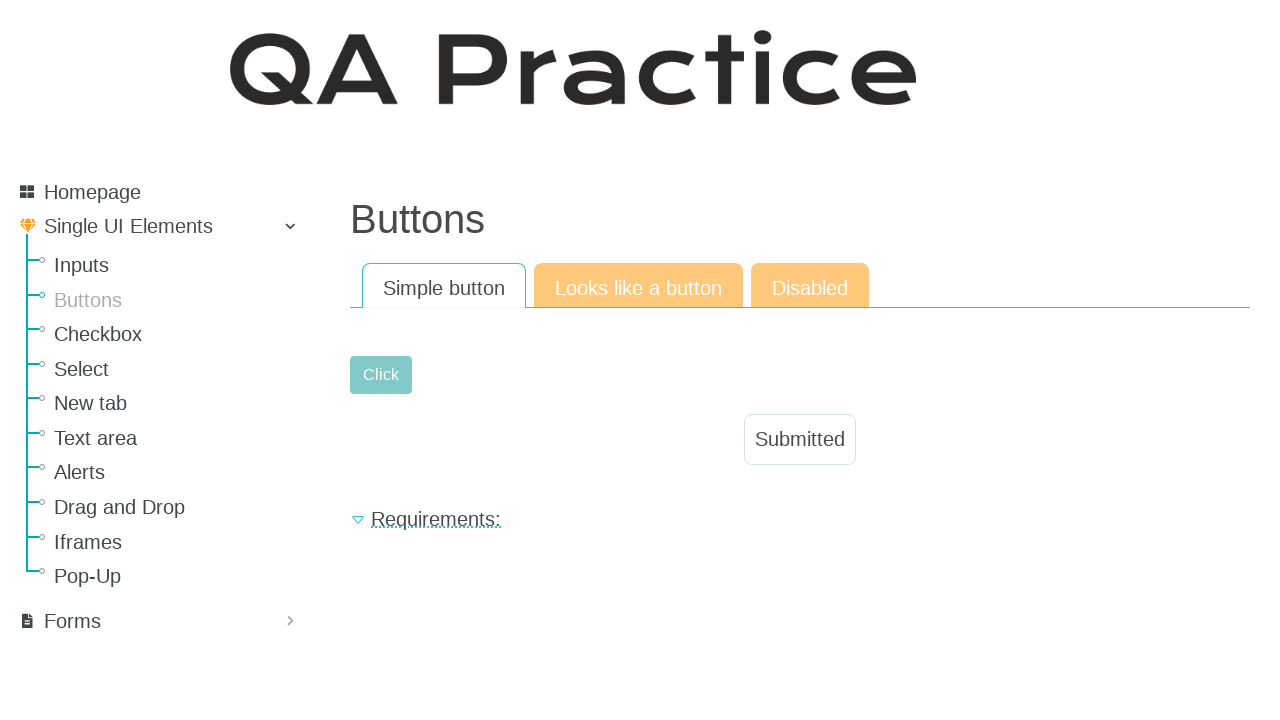

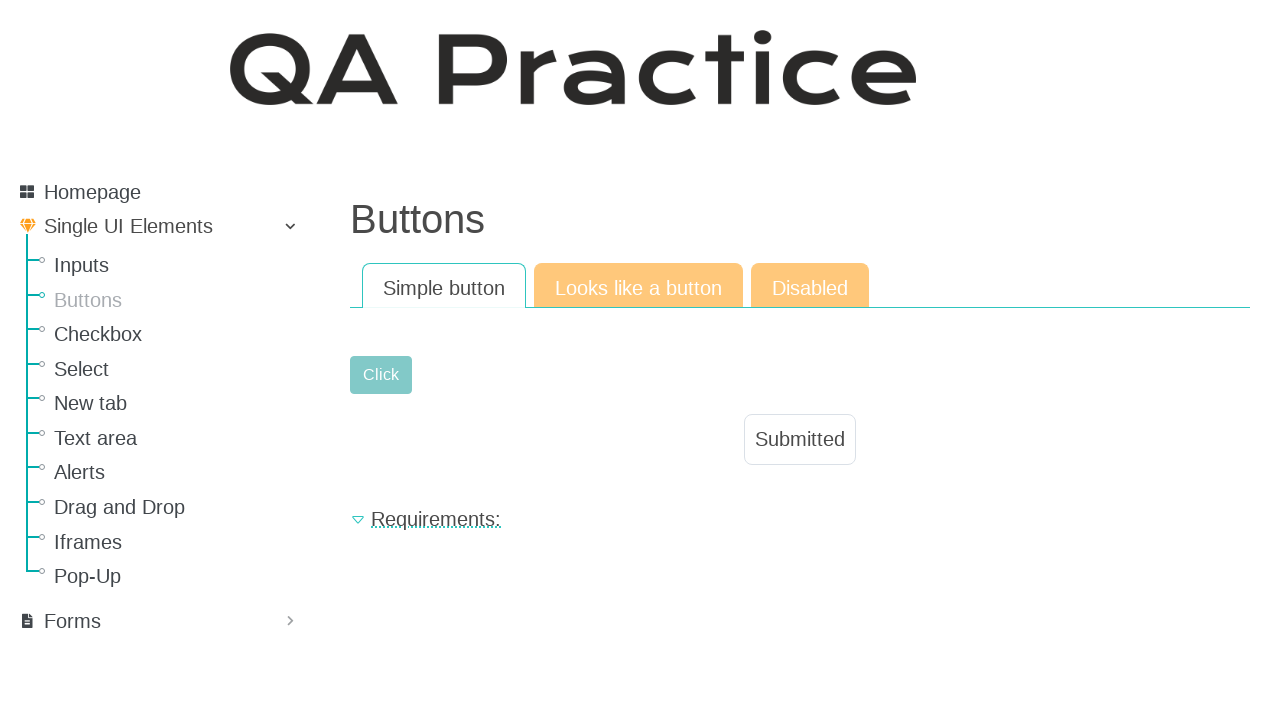